Navigates to the Pokematch project page and waits for it to load

Starting URL: https://kripple.github.io/pokematch

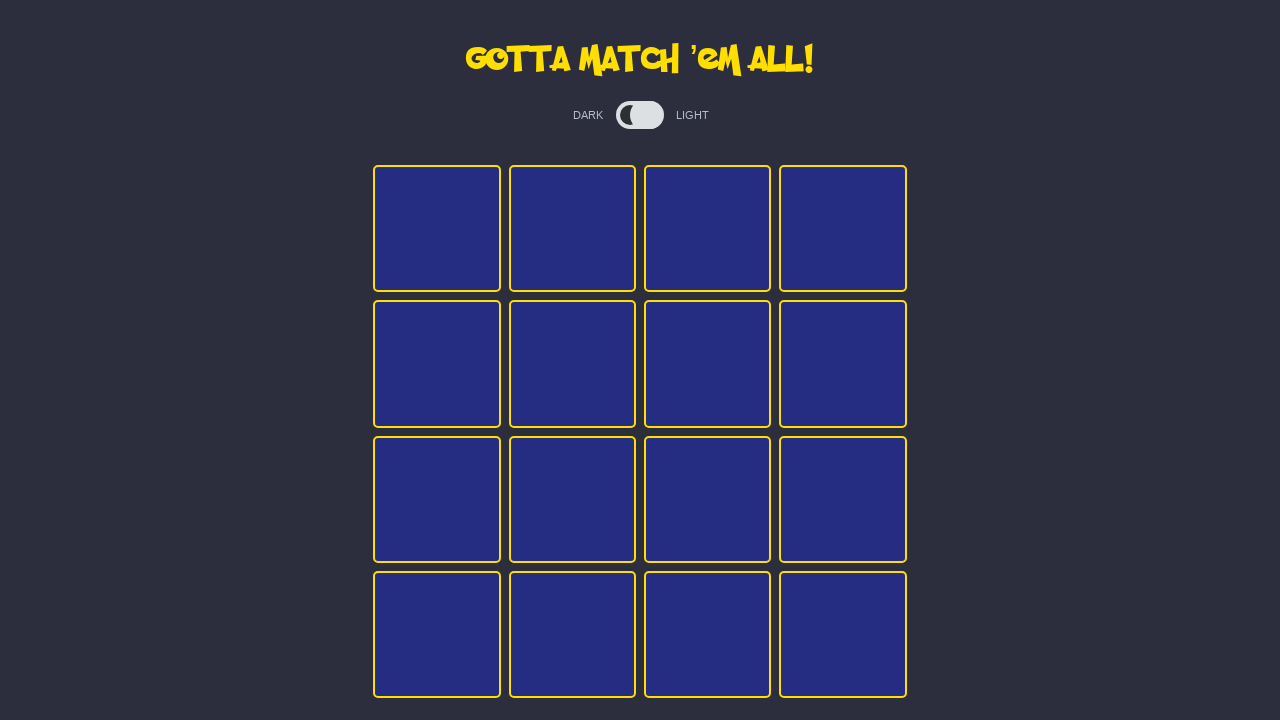

Set viewport size to 1440x1000
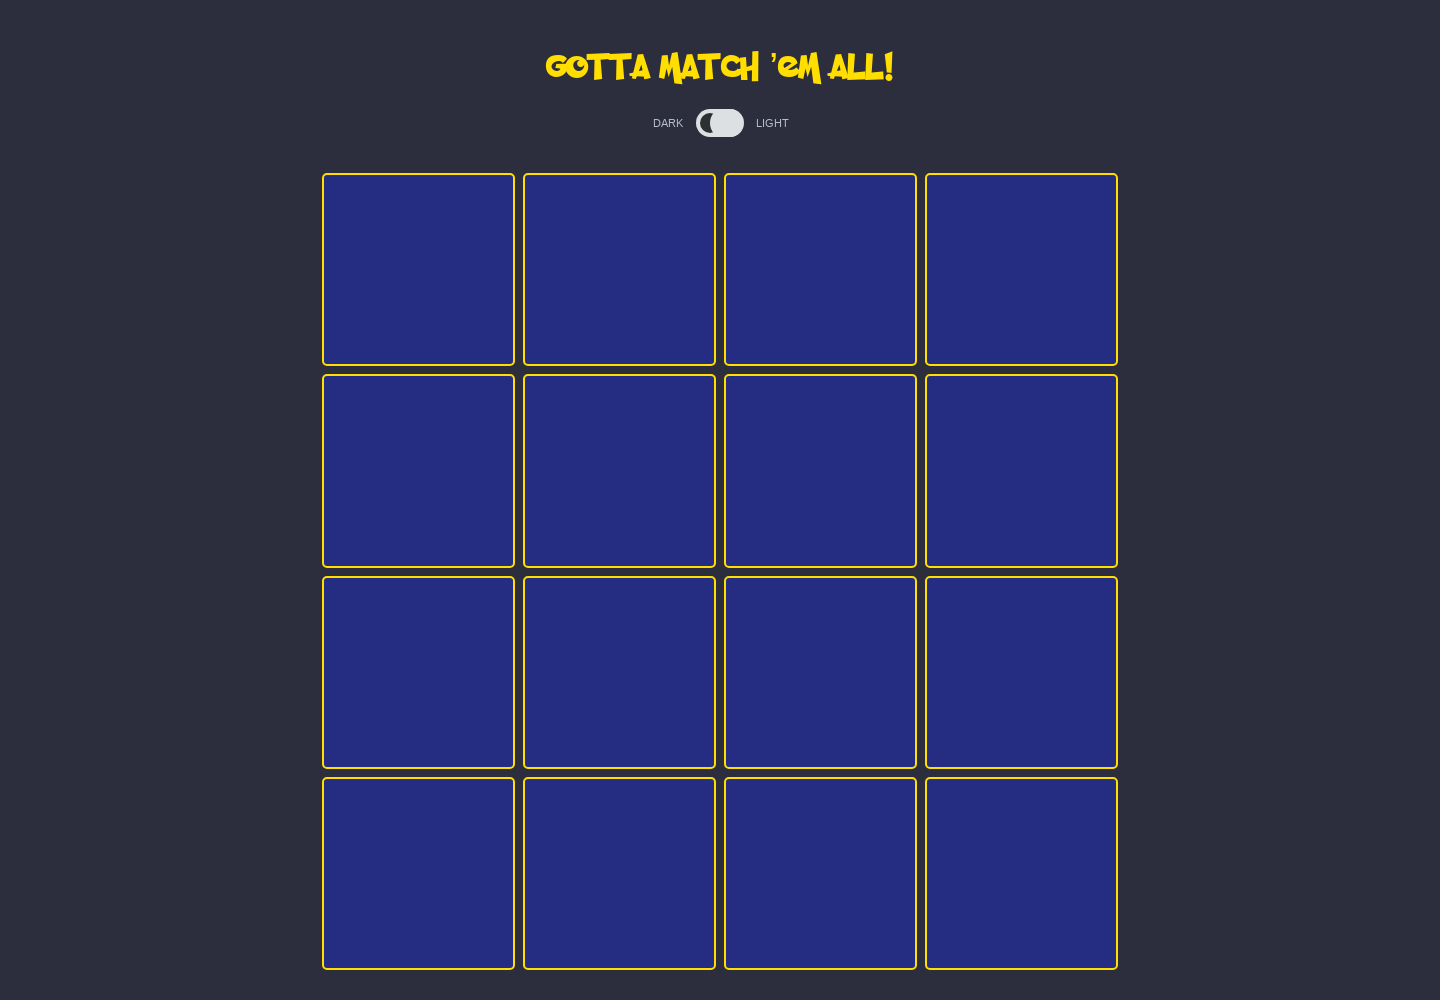

Waited 2 seconds for Pokematch project page to fully render
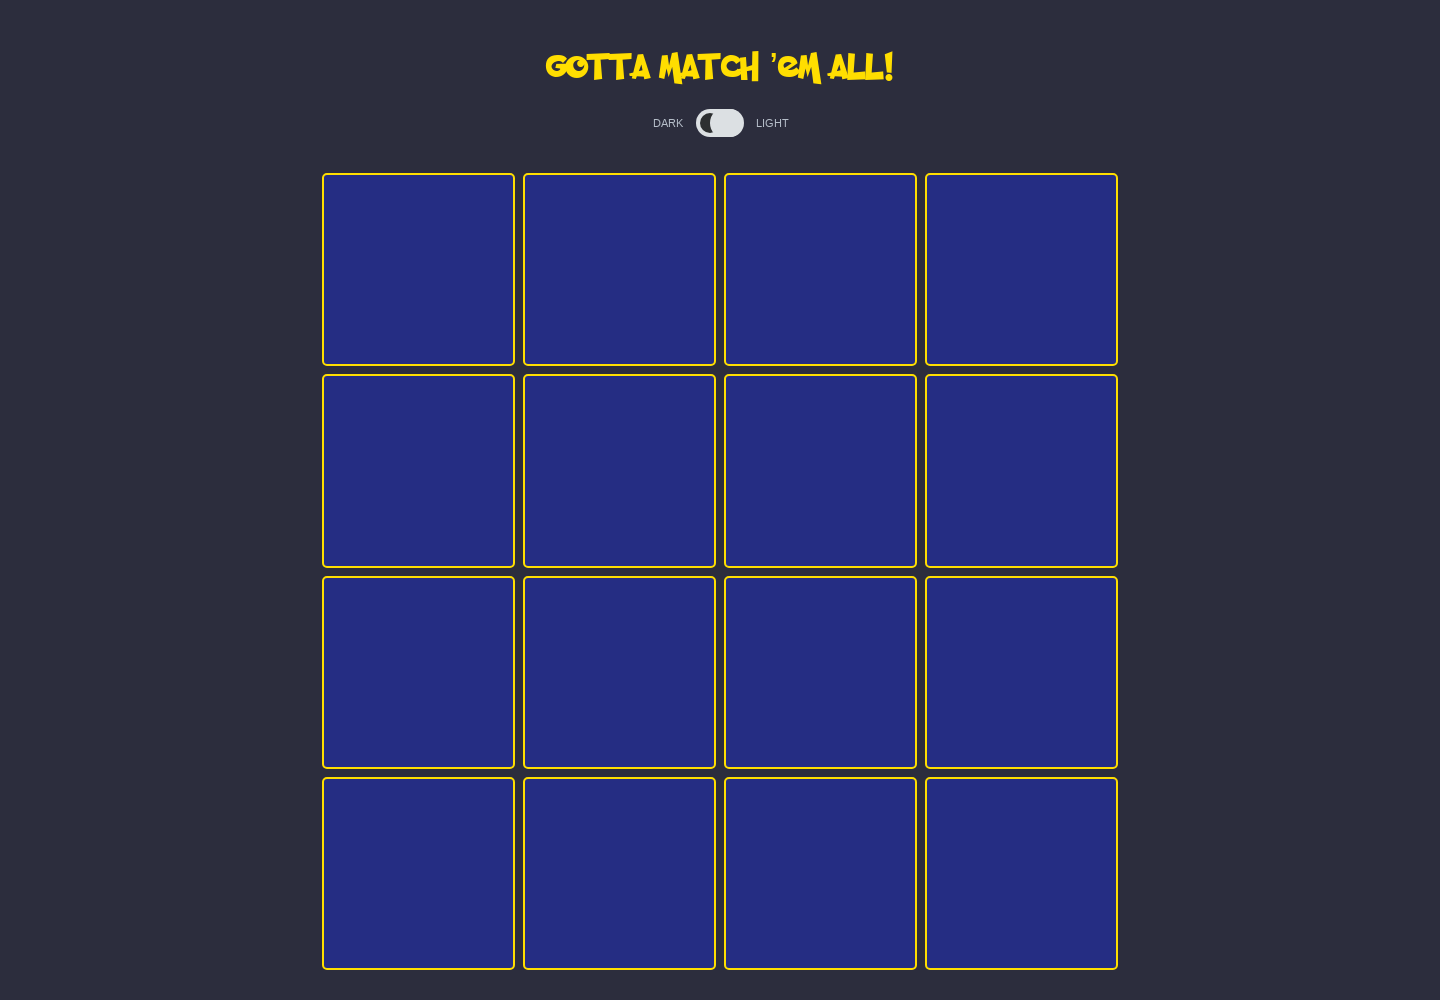

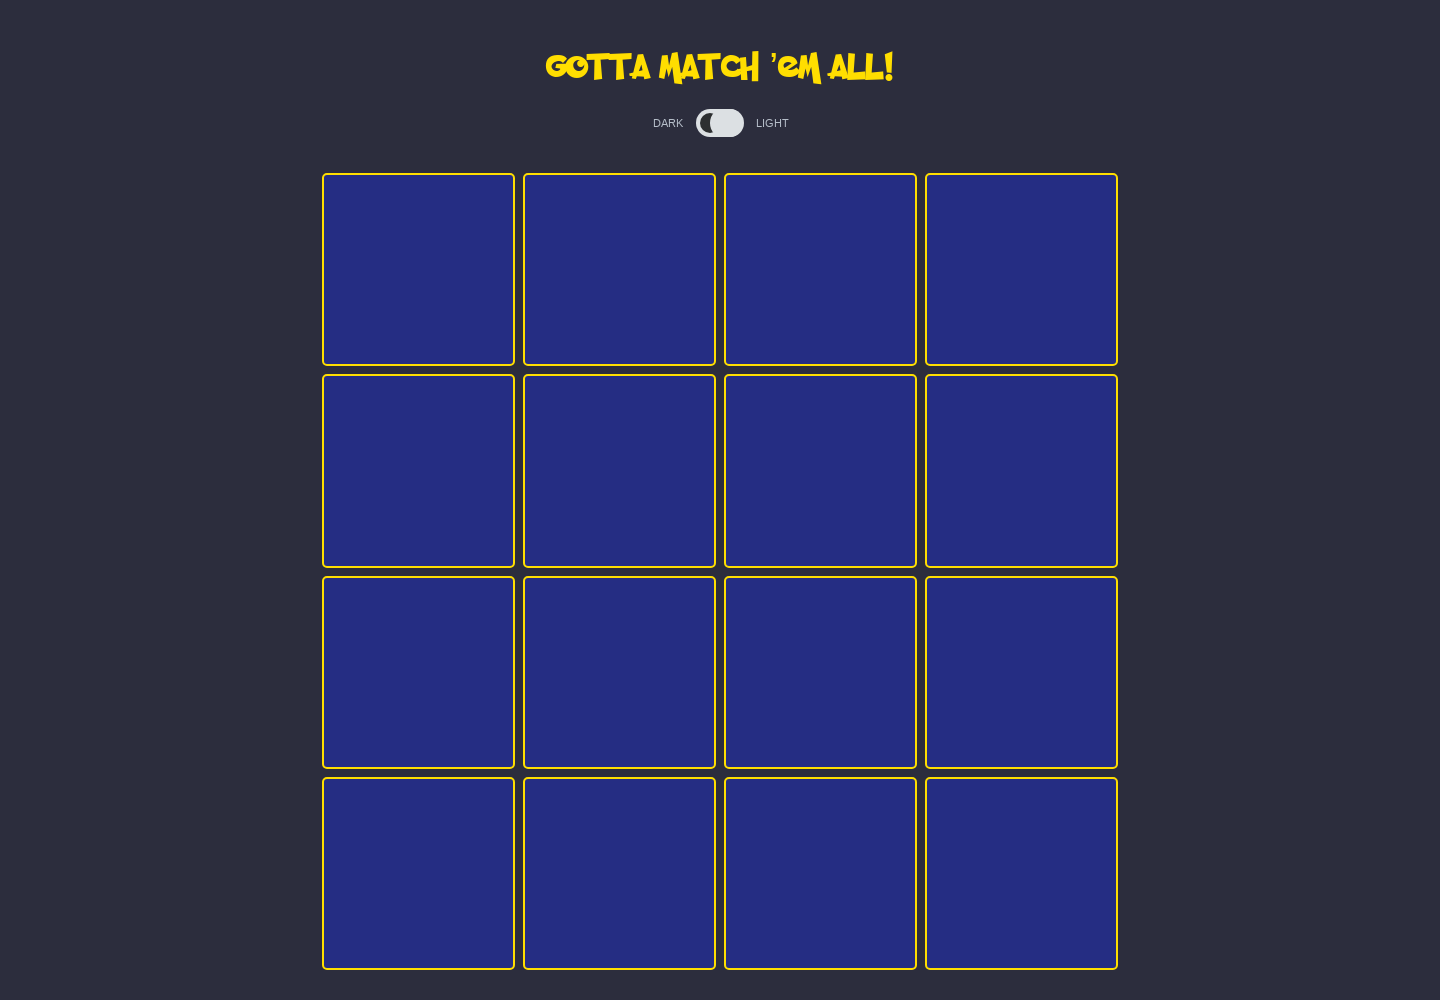